Tests removing a task from the TodoMVC list by hovering and clicking the destroy button

Starting URL: https://todomvc.com/examples/vue/dist/#/

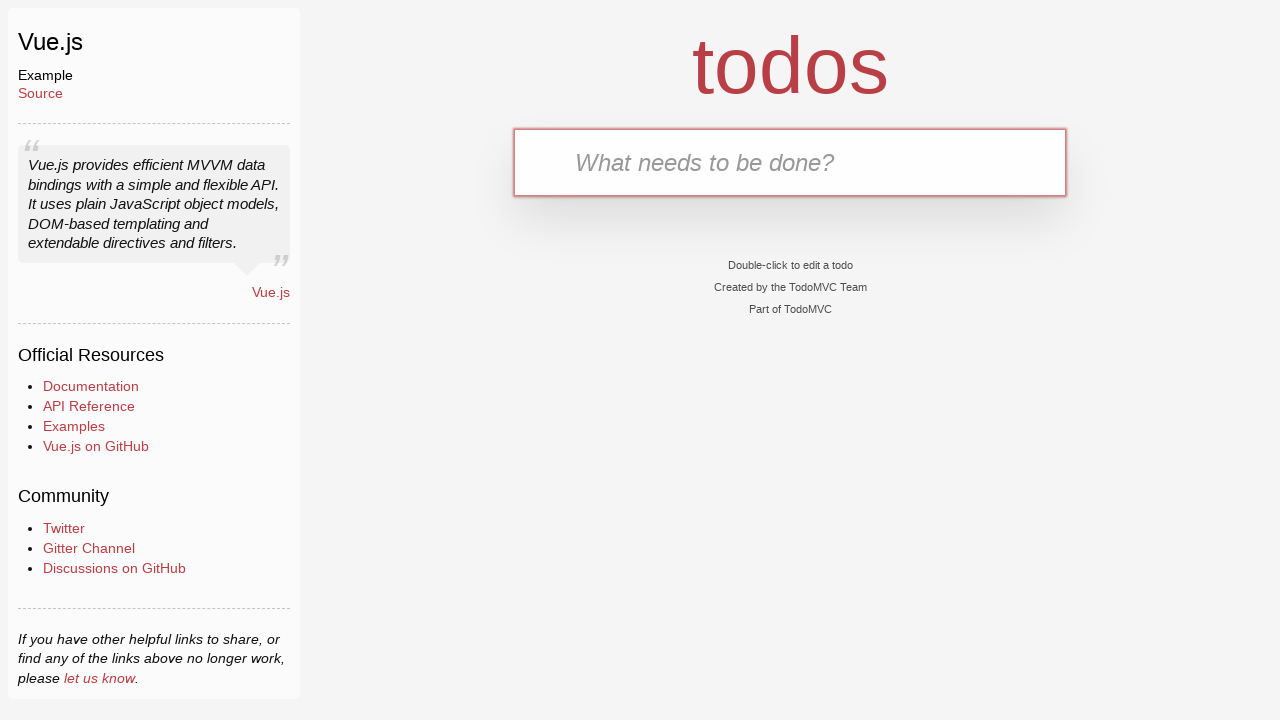

Filled new todo input with 'Interview' on .new-todo
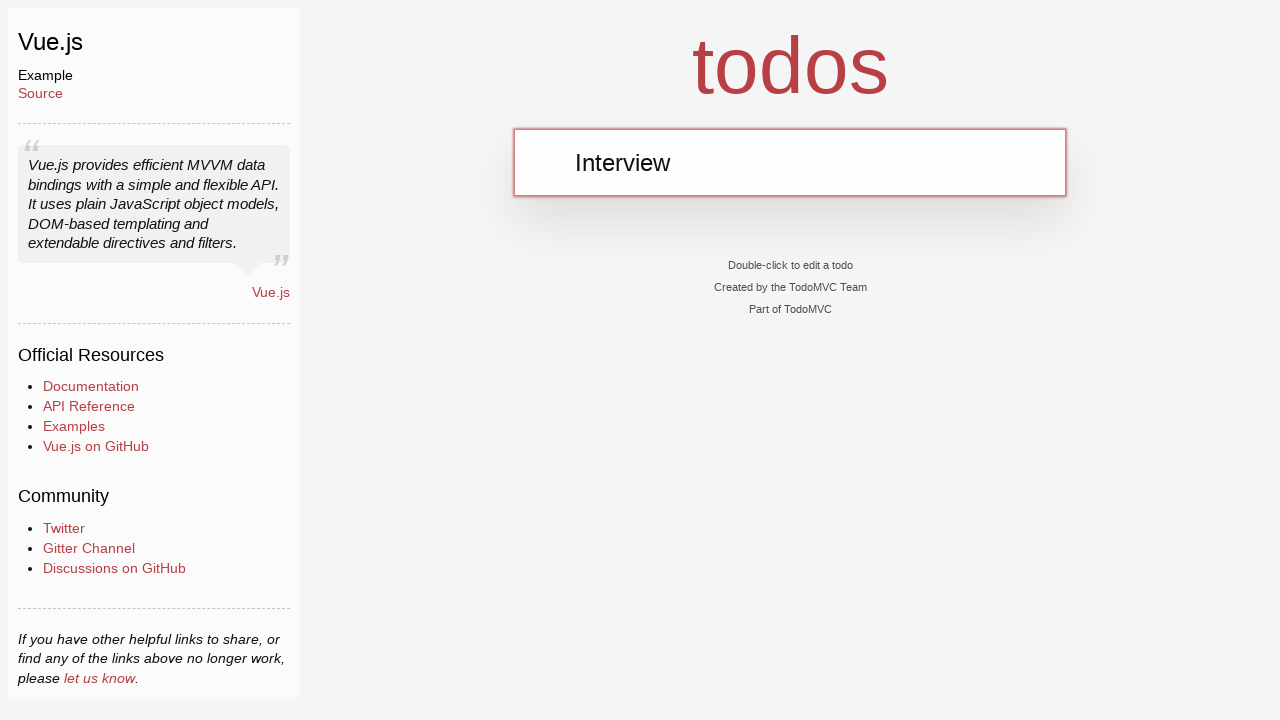

Pressed Enter to add first task on .new-todo
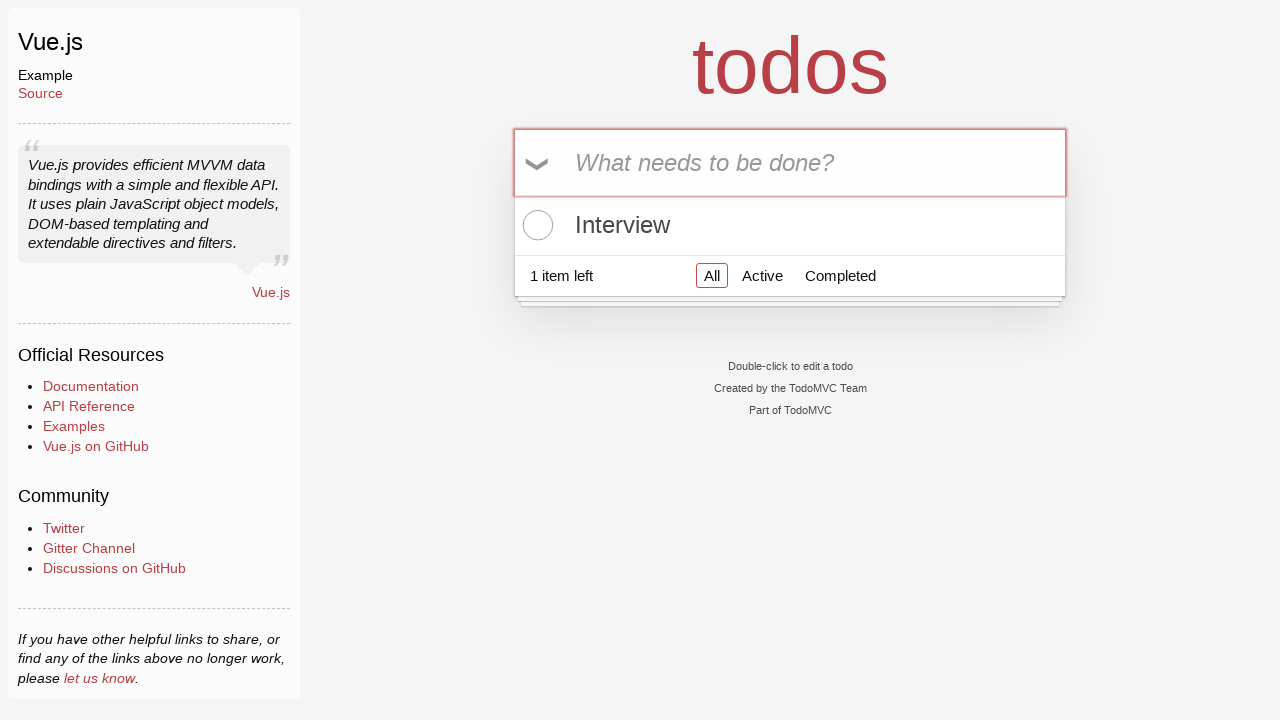

Filled new todo input with 'Interview2' on .new-todo
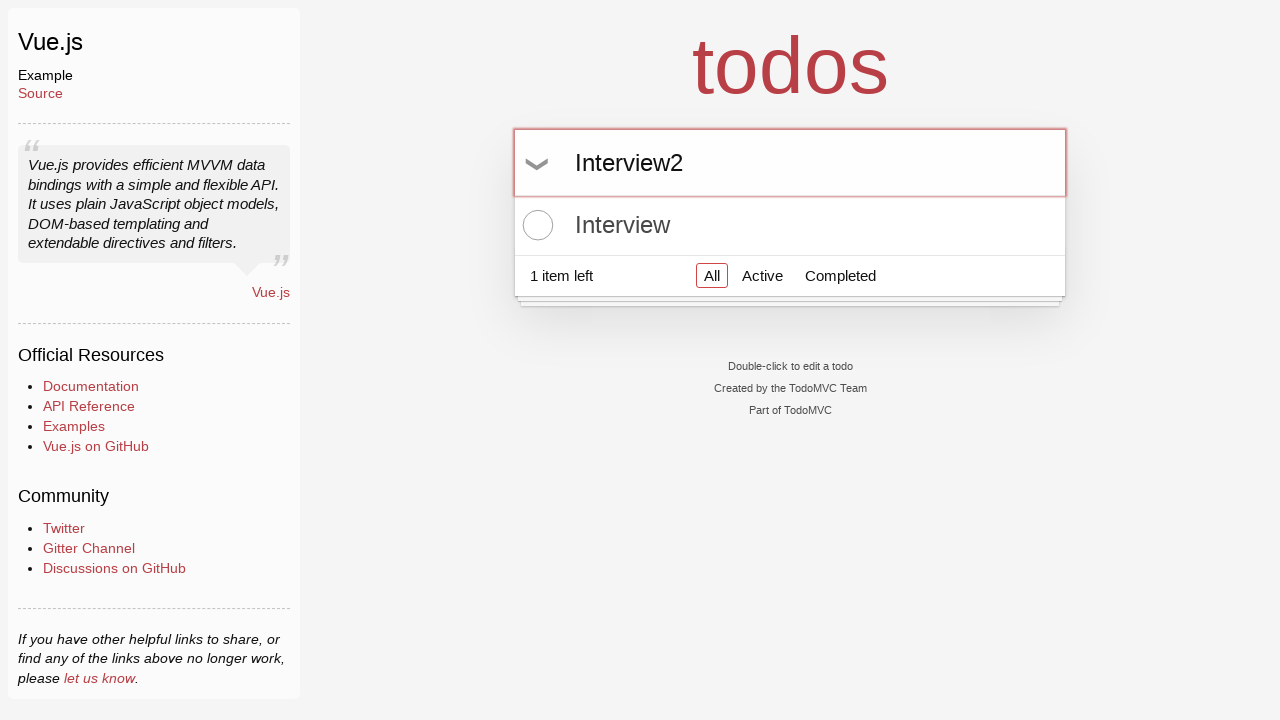

Pressed Enter to add second task on .new-todo
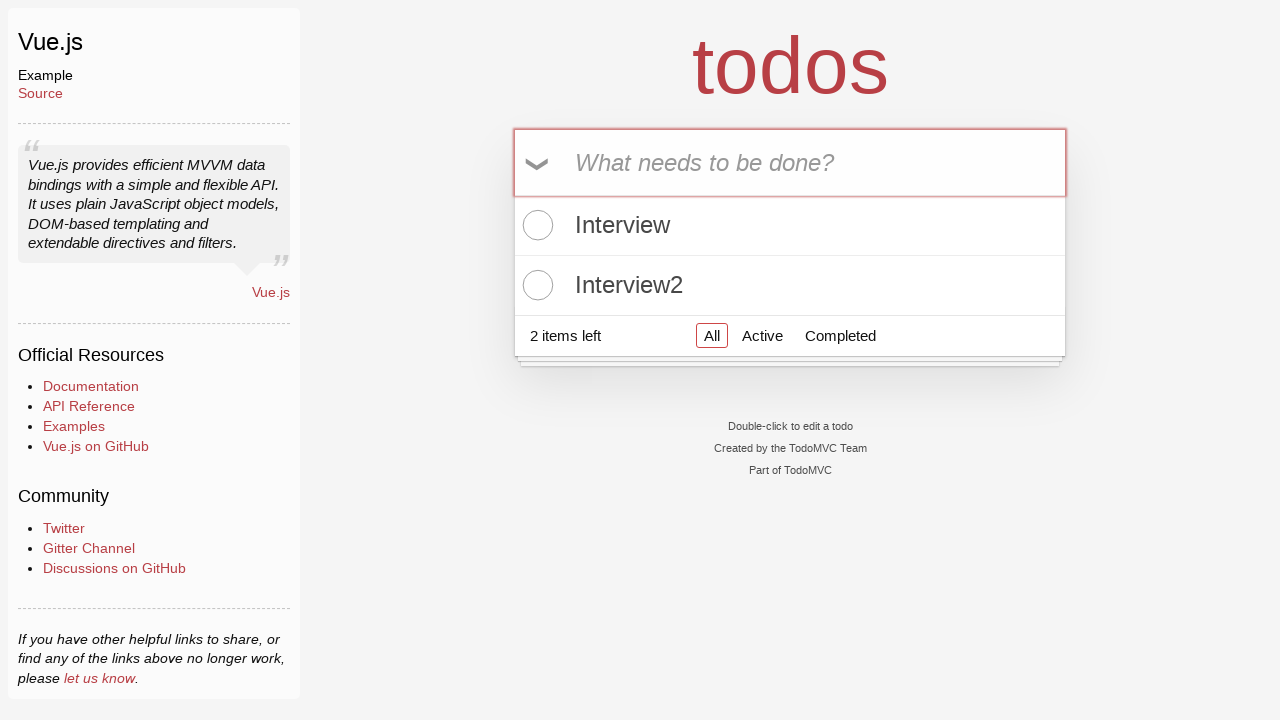

Waited for second task to appear in todo list
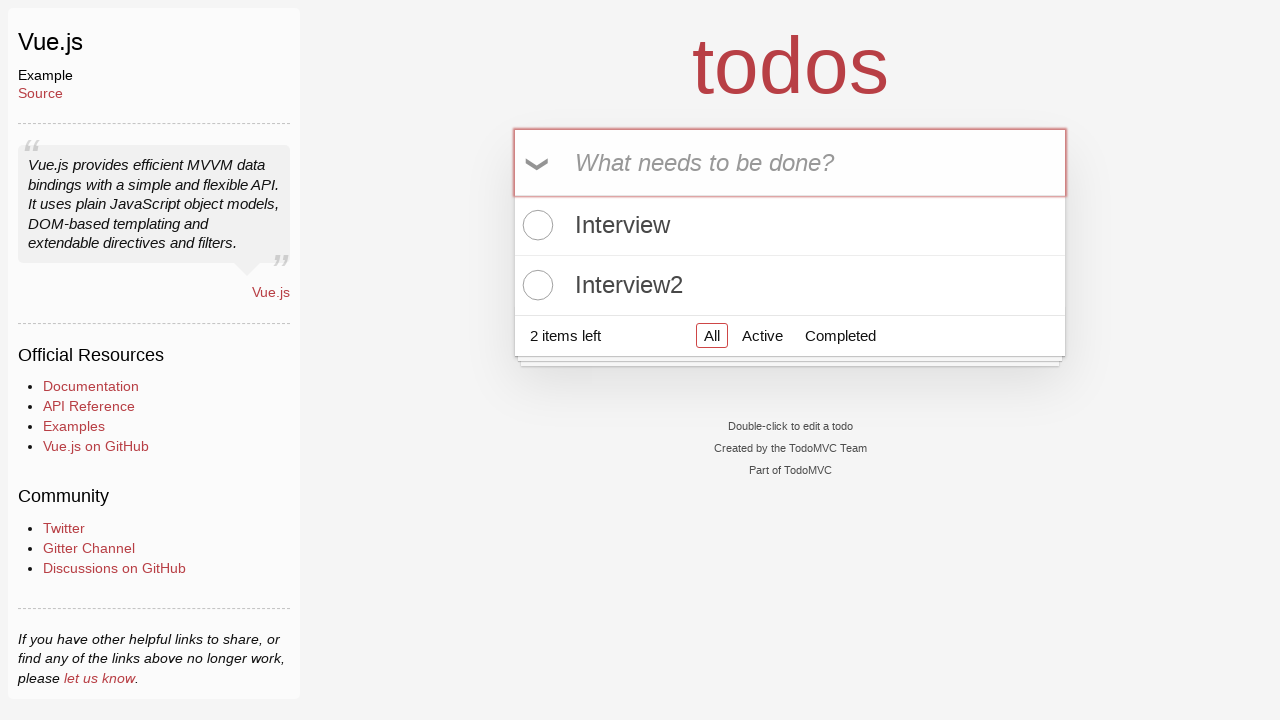

Hovered over second task to reveal destroy button at (790, 285) on .todo-list li:nth-child(2)
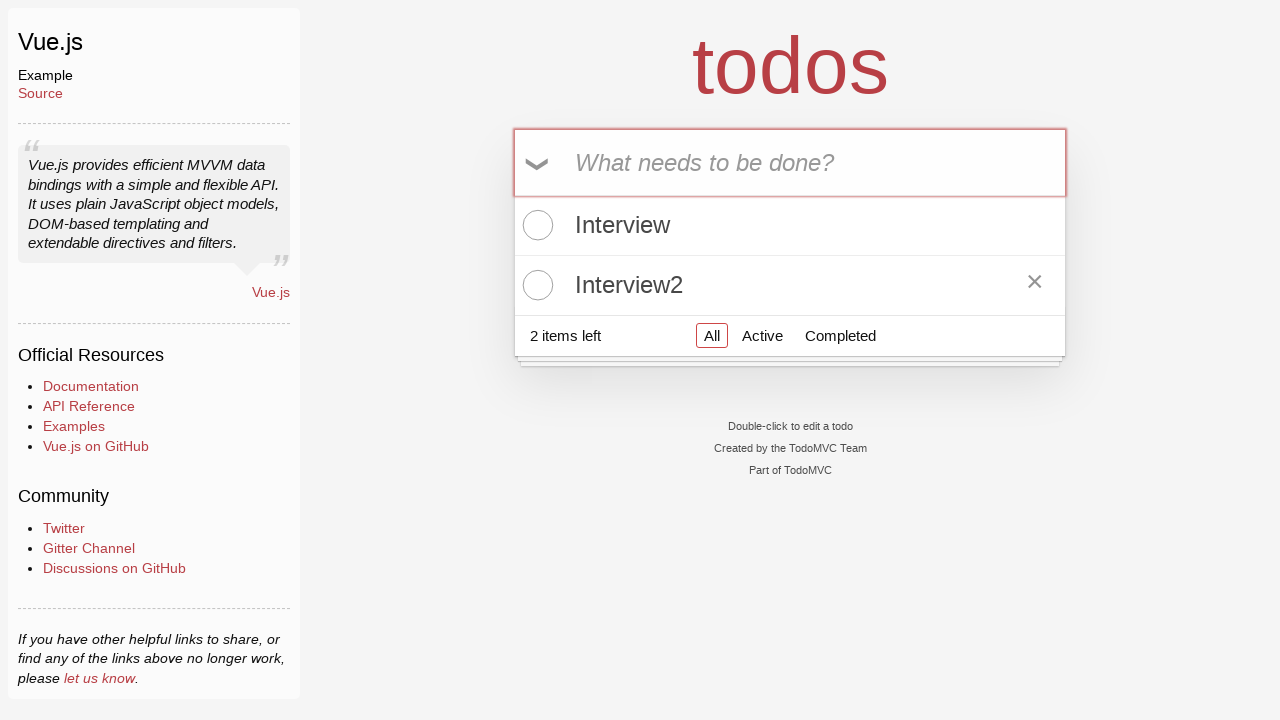

Clicked destroy button to remove second task at (1035, 285) on .todo-list li:nth-child(2) .destroy
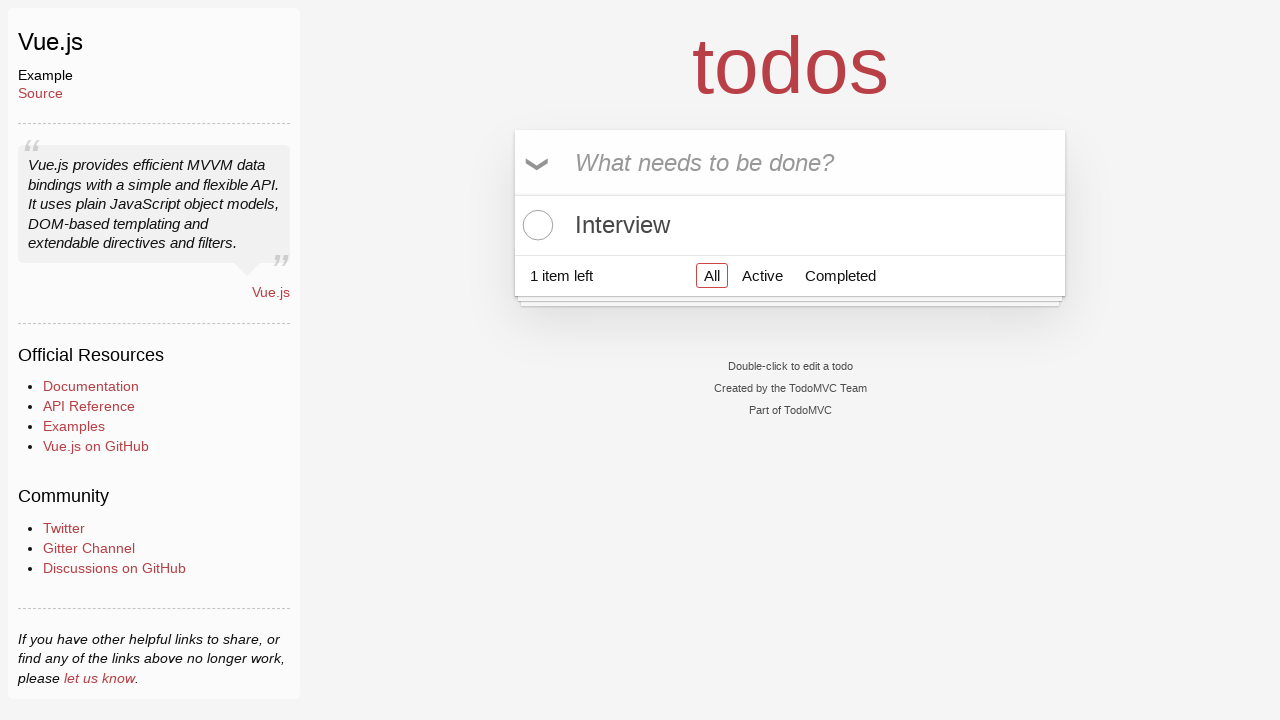

Verified that only one task remains in the list
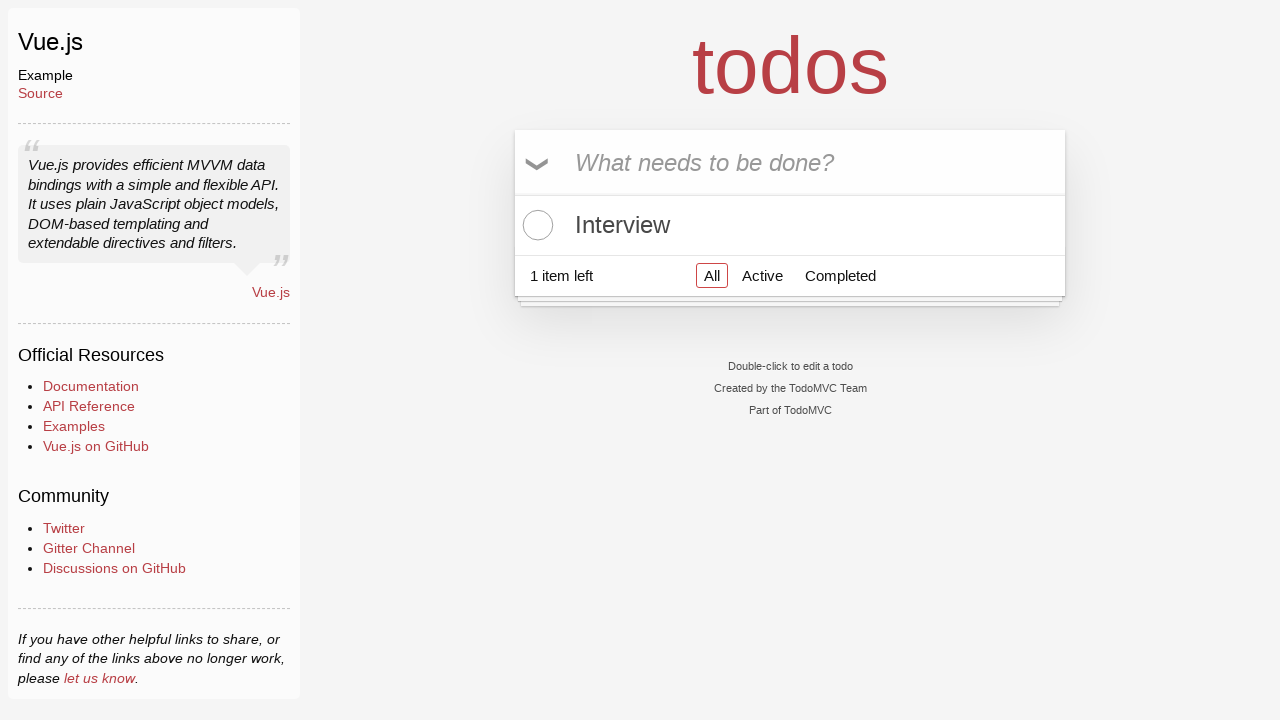

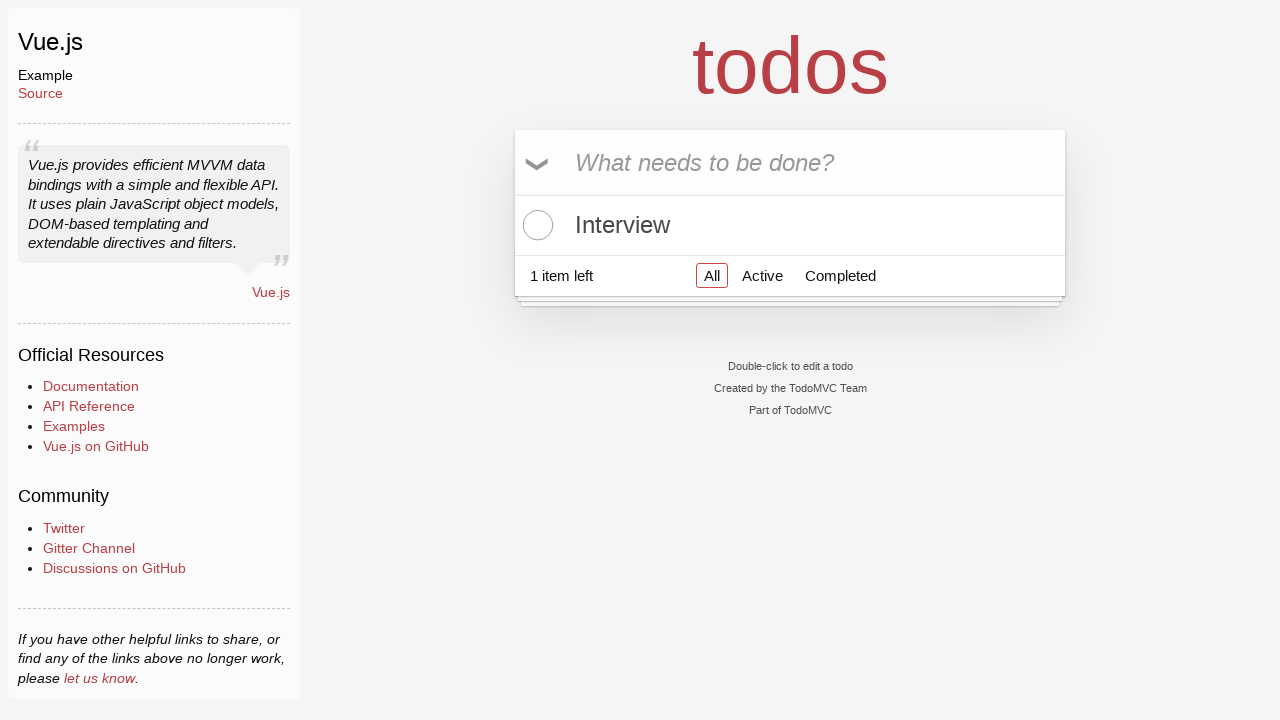